Tests iframe navigation by switching frames using index positions to navigate through Java API documentation

Starting URL: https://docs.oracle.com/javase/8/docs/api/index.html?help-doc.html

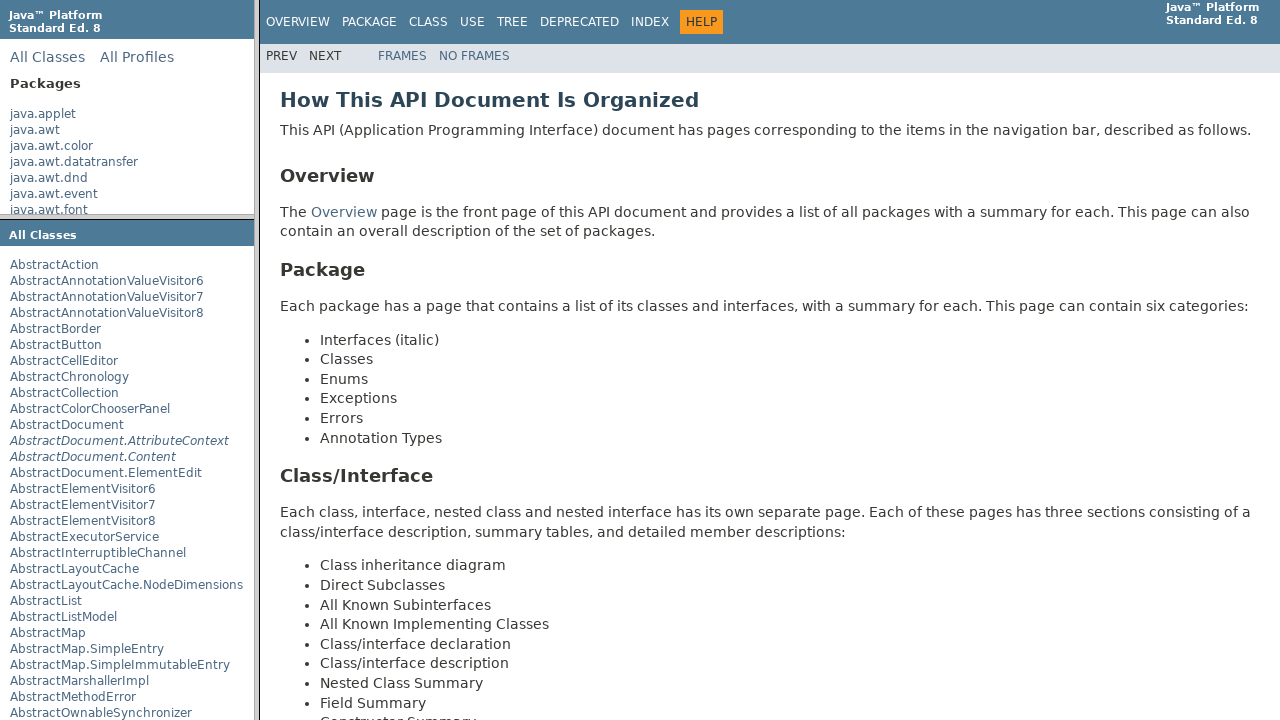

Retrieved all frames from the page
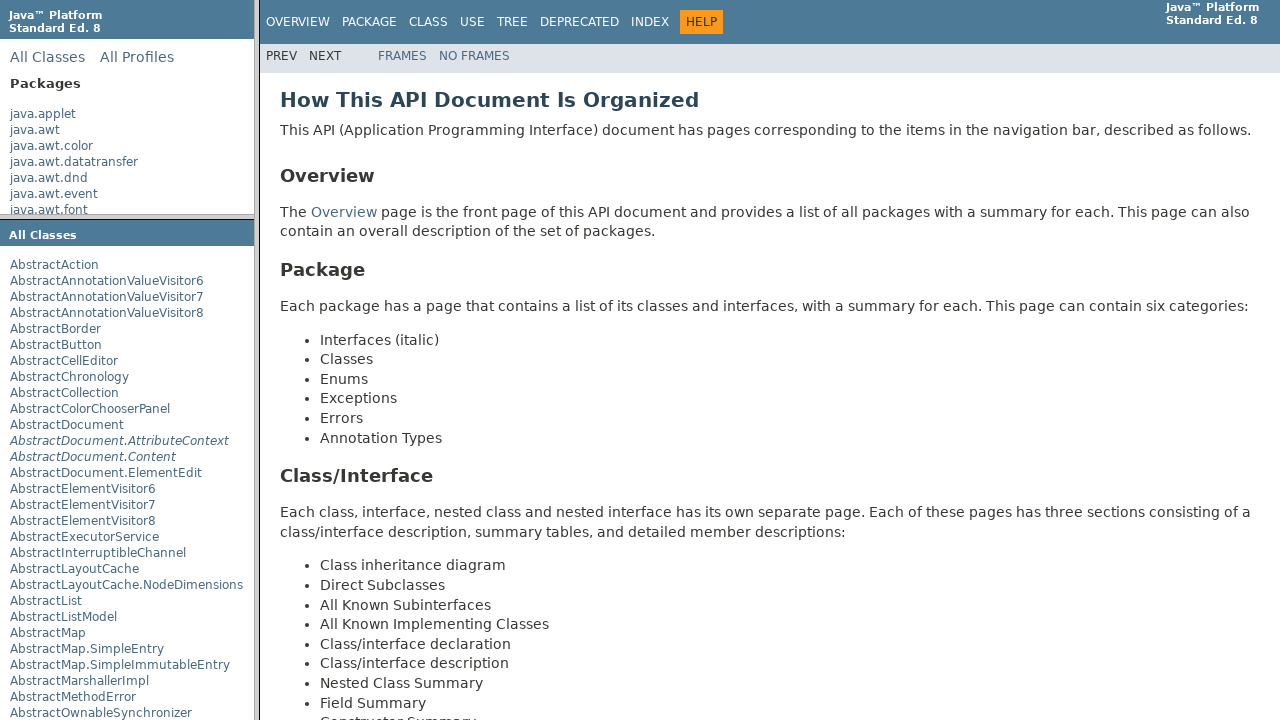

Clicked on 'java.applet' link in first frame (index 1) at (43, 114) on xpath=//a[contains(text(),'java.applet')]
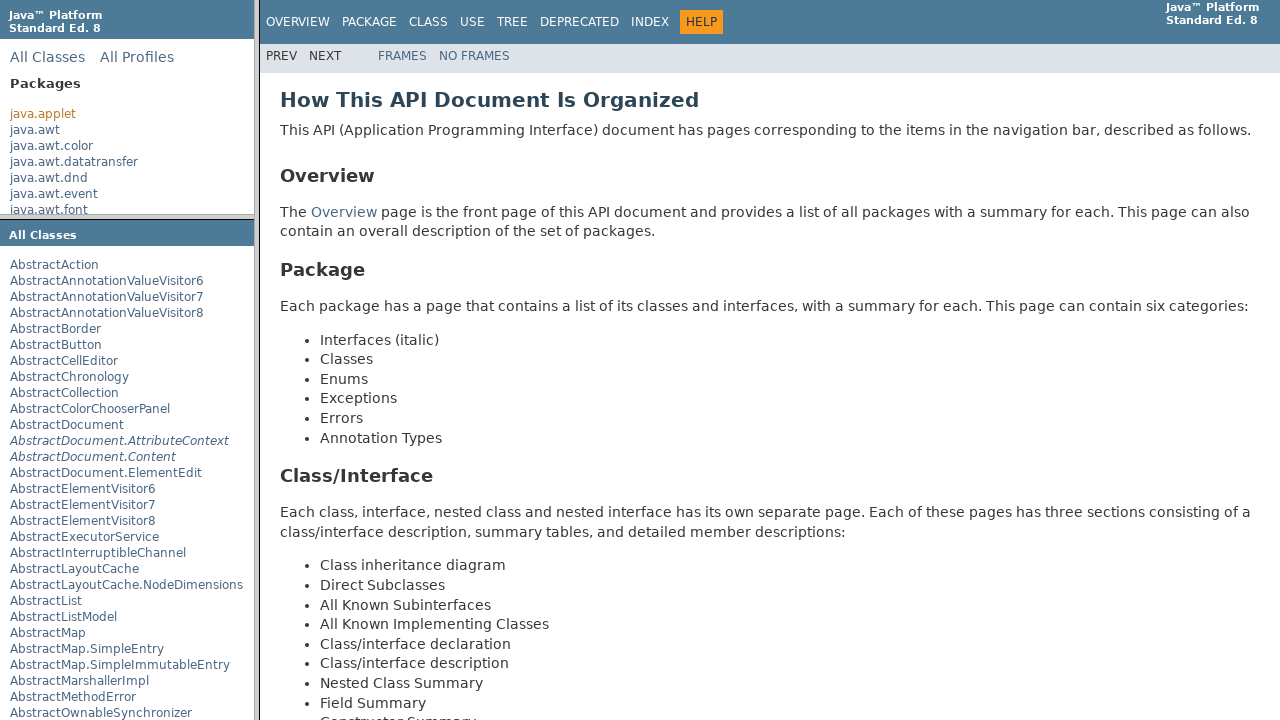

Clicked on 'Applet' link in second frame (index 2) at (30, 382) on xpath=//a[contains(text(),'Applet')]
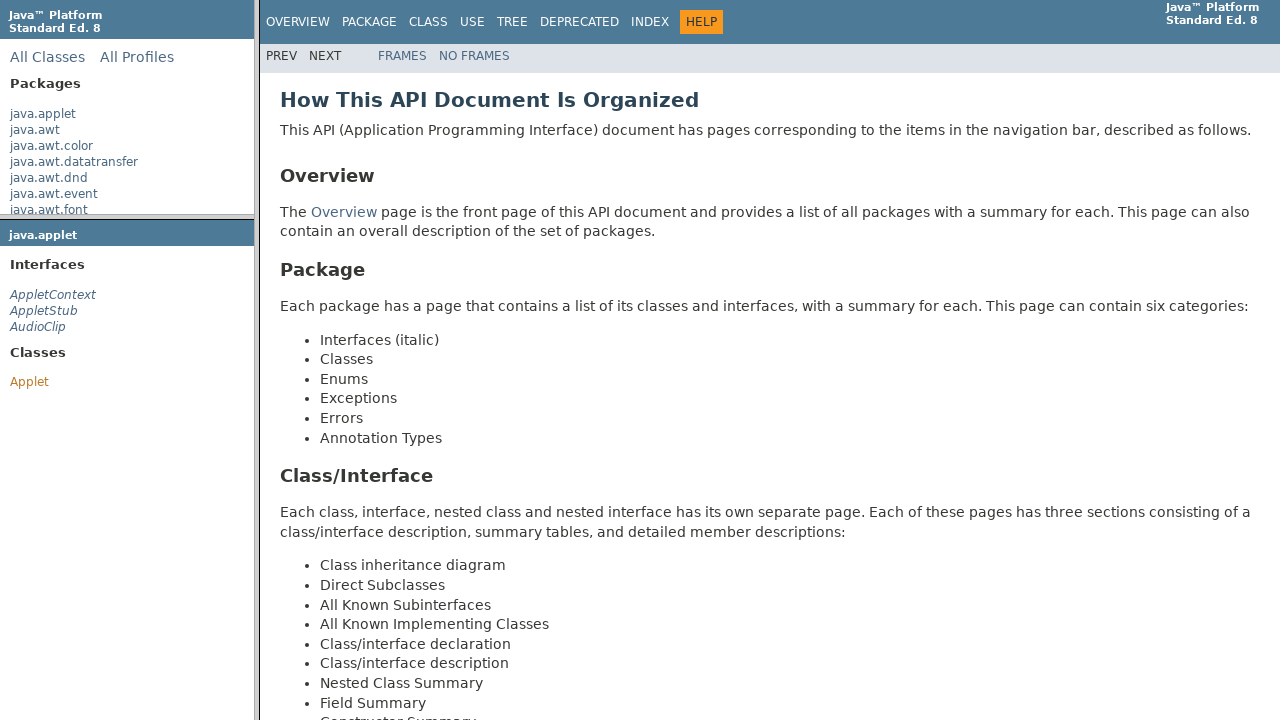

Clicked on 'Tree' item in navigation bar of third frame (index 3) at (526, 22) on xpath=/html/body/div[1]/ul/li[5]
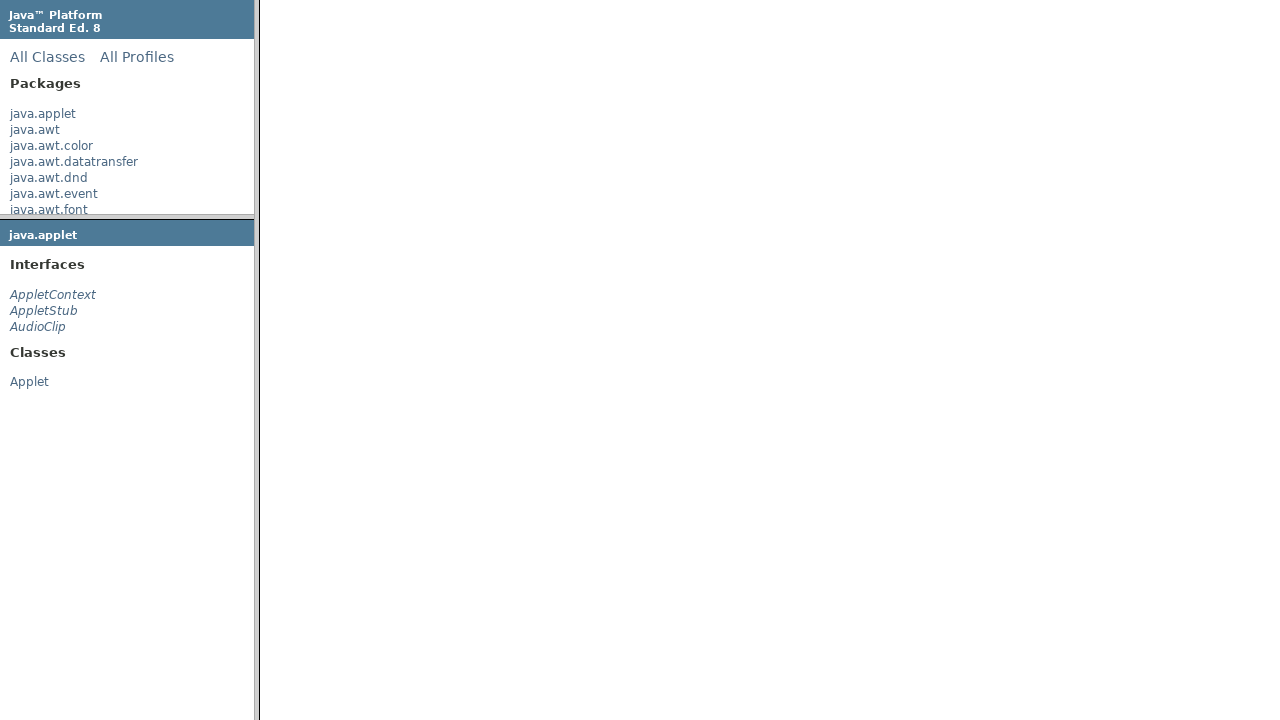

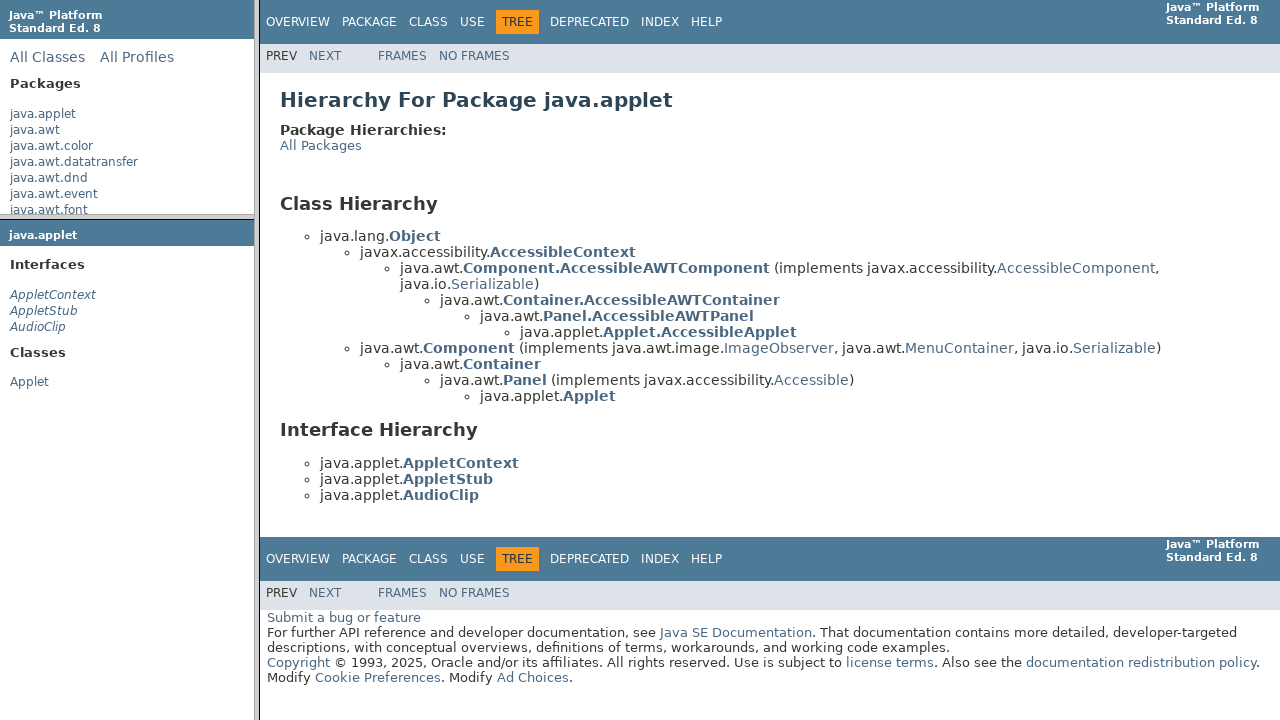